Searches for Python jobs on work.ua job portal by filling the search field and submitting the form, then verifies search results are displayed.

Starting URL: https://www.work.ua/

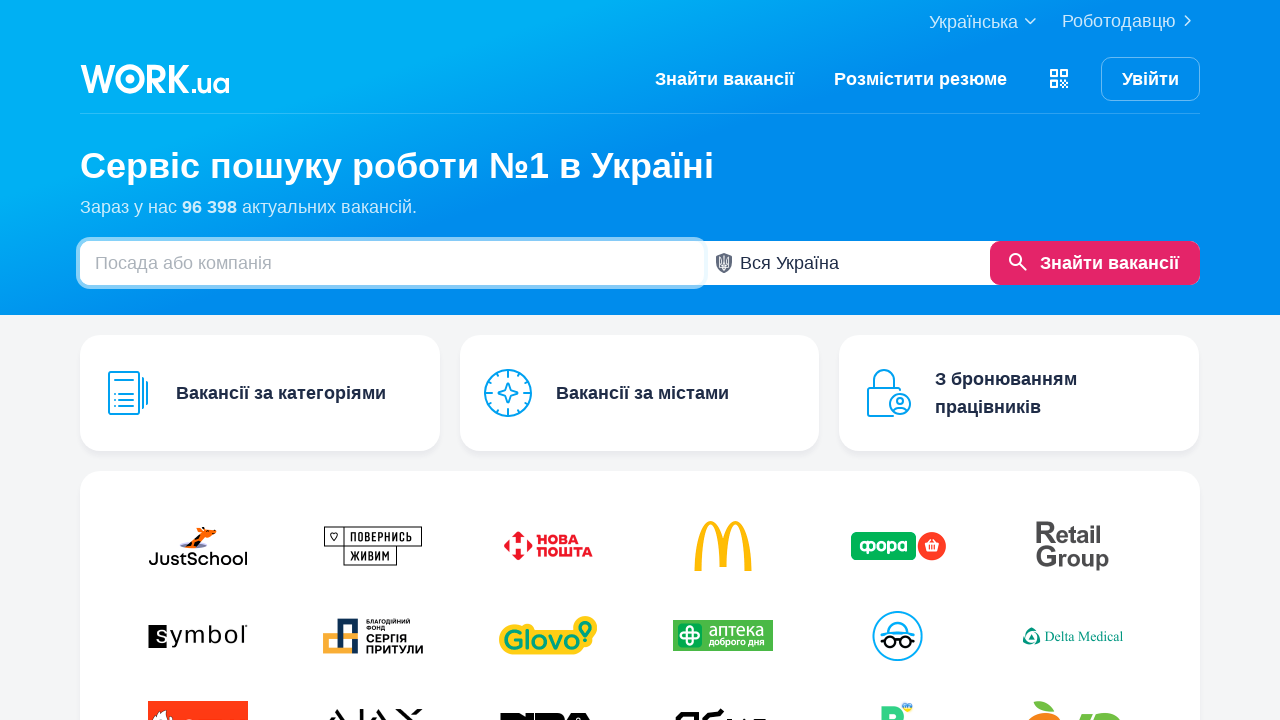

Filled search field with 'python' on #search
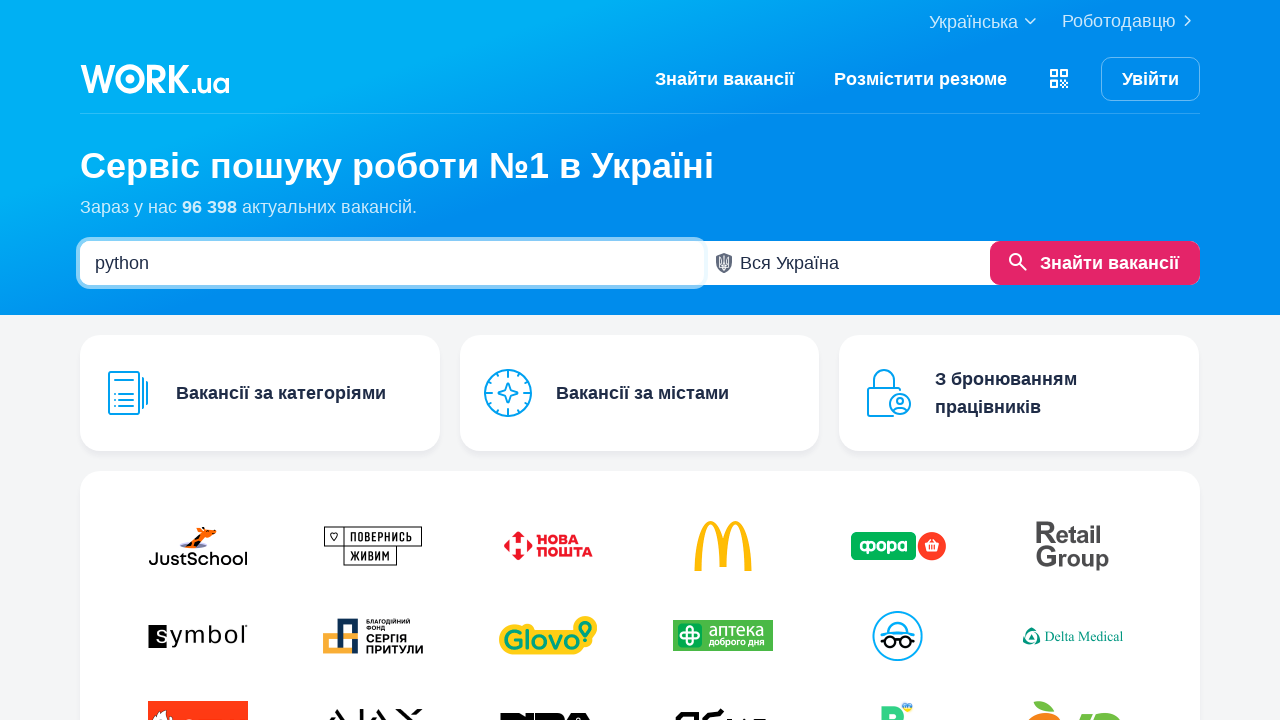

Cleared/filled the region field on .js-main-region
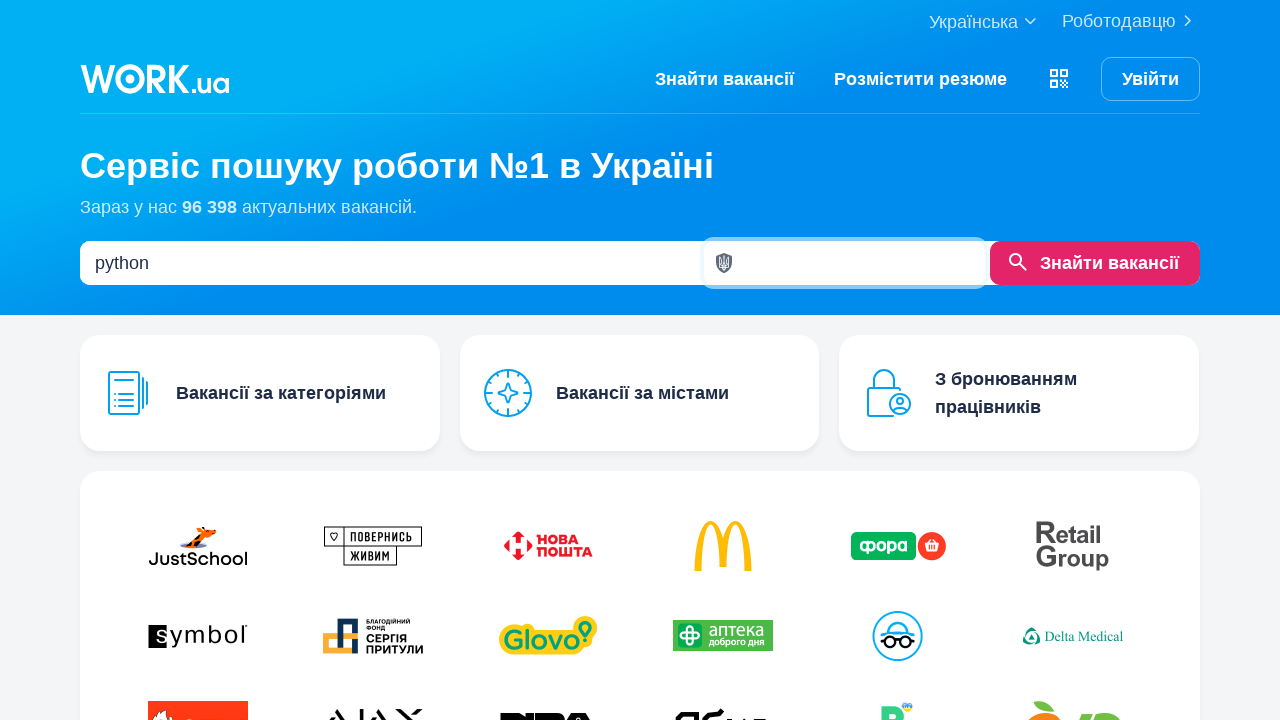

Clicked the search button at (1095, 263) on #sm-but
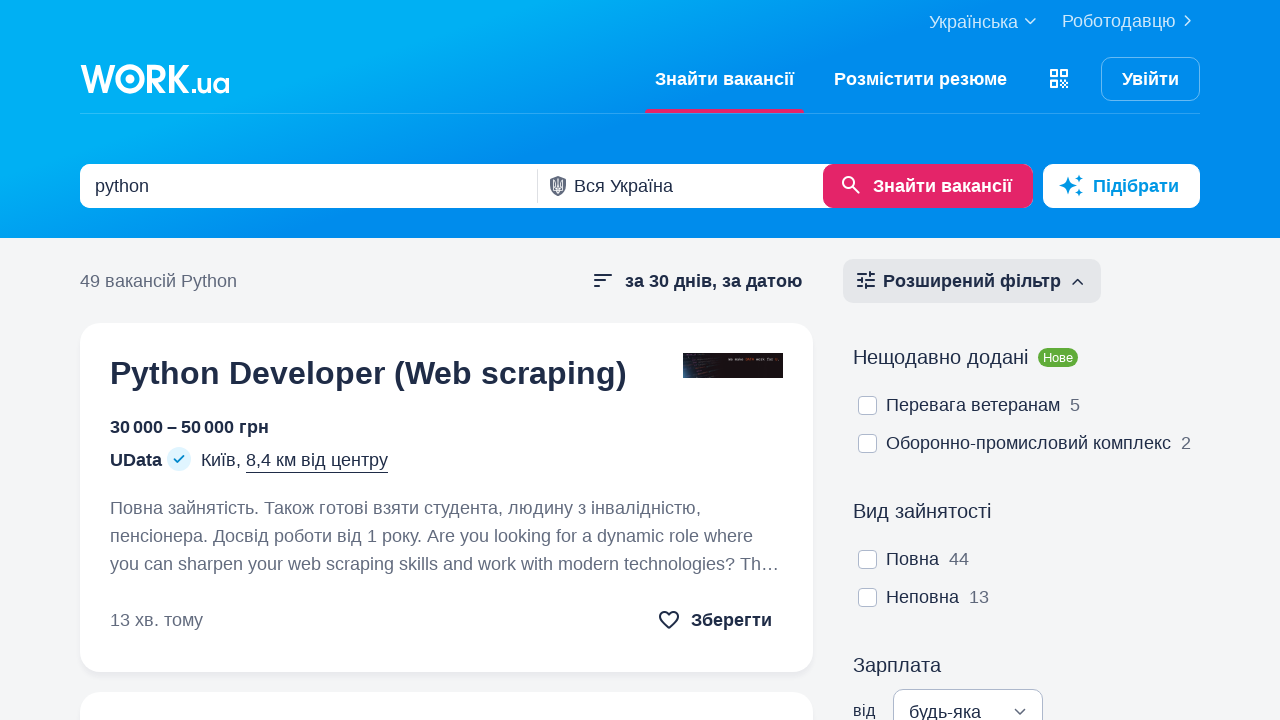

Search results page loaded (networkidle)
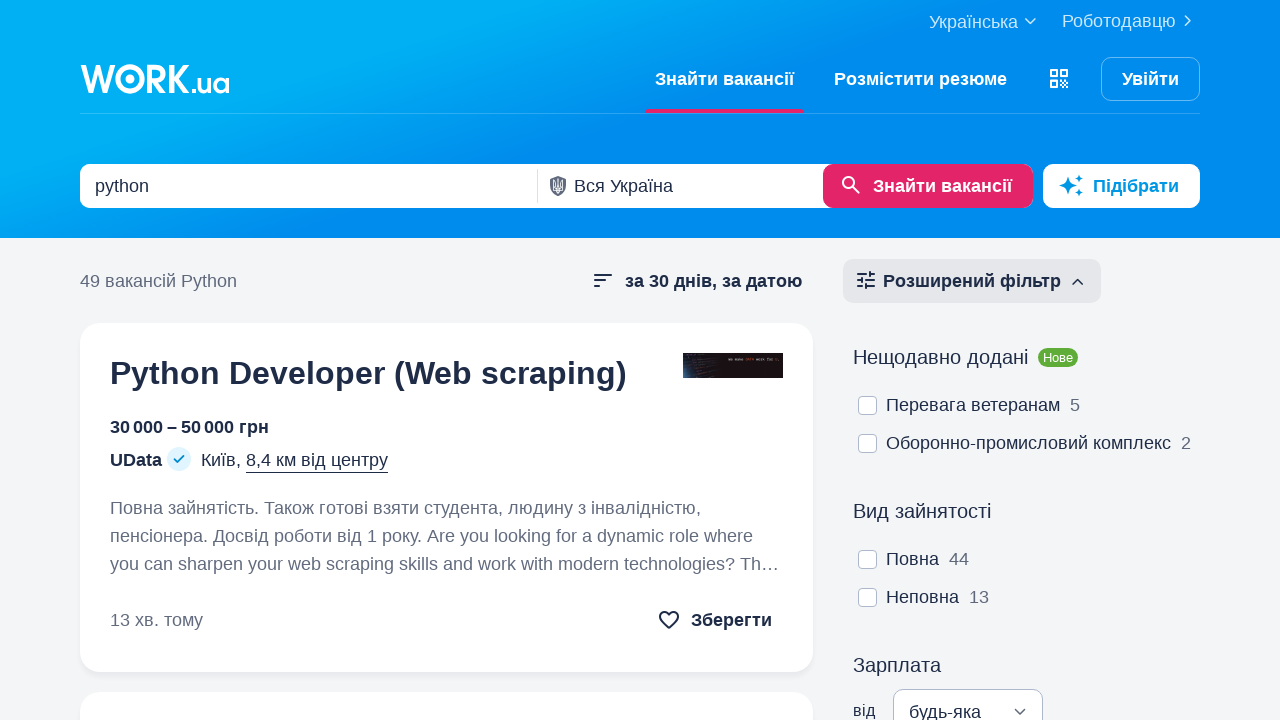

Verified Python job listings are displayed in search results
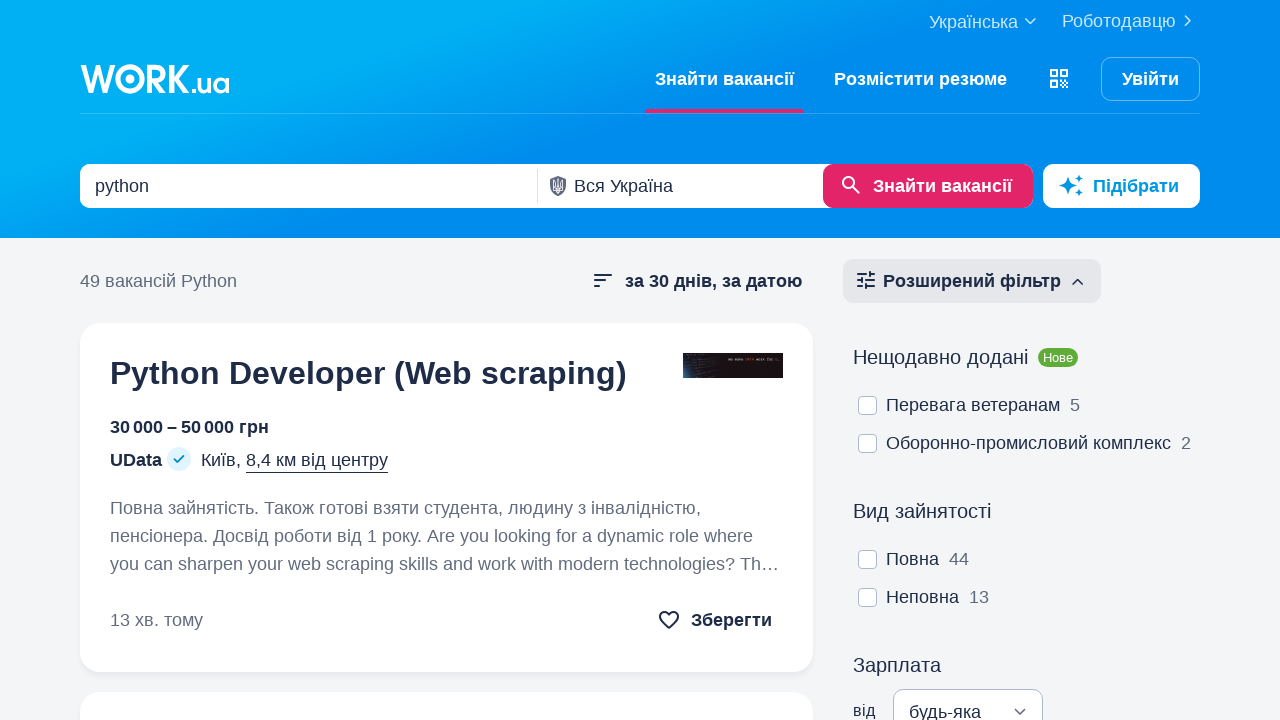

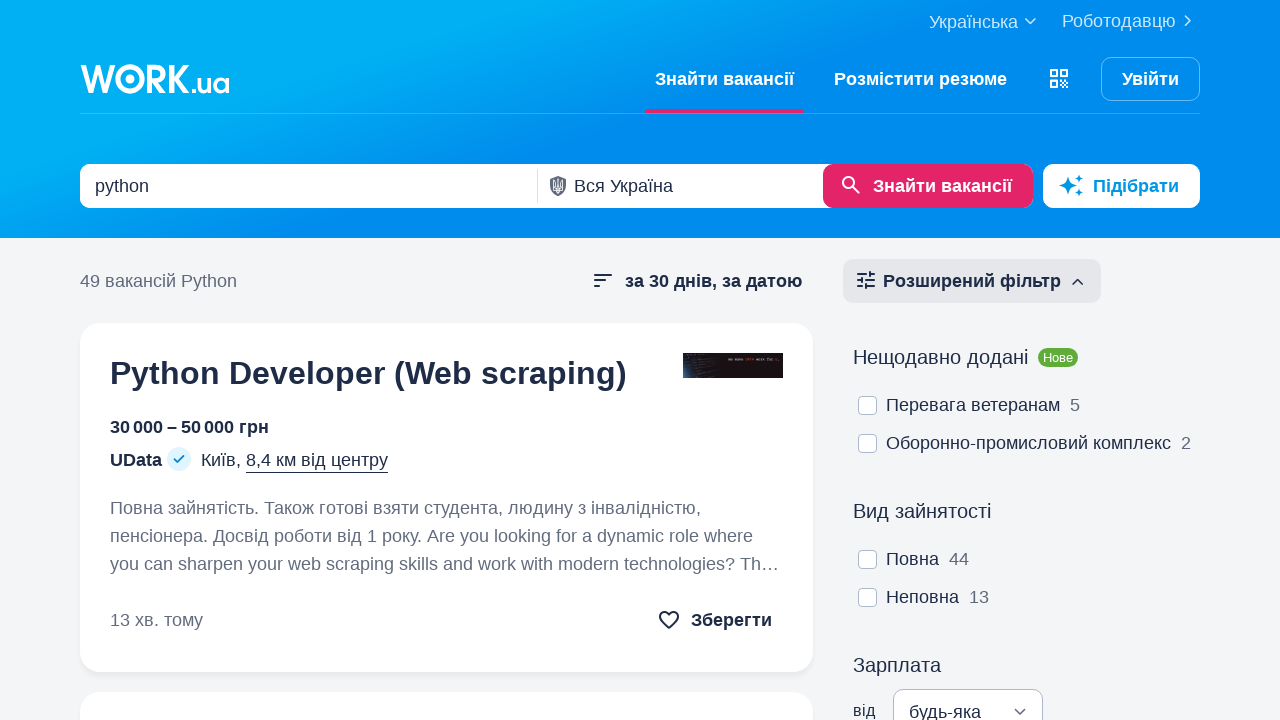